Tests the progress bar functionality by starting the progress, waiting for it to complete to 100%, and then resetting it

Starting URL: https://demoqa.com/progress-bar

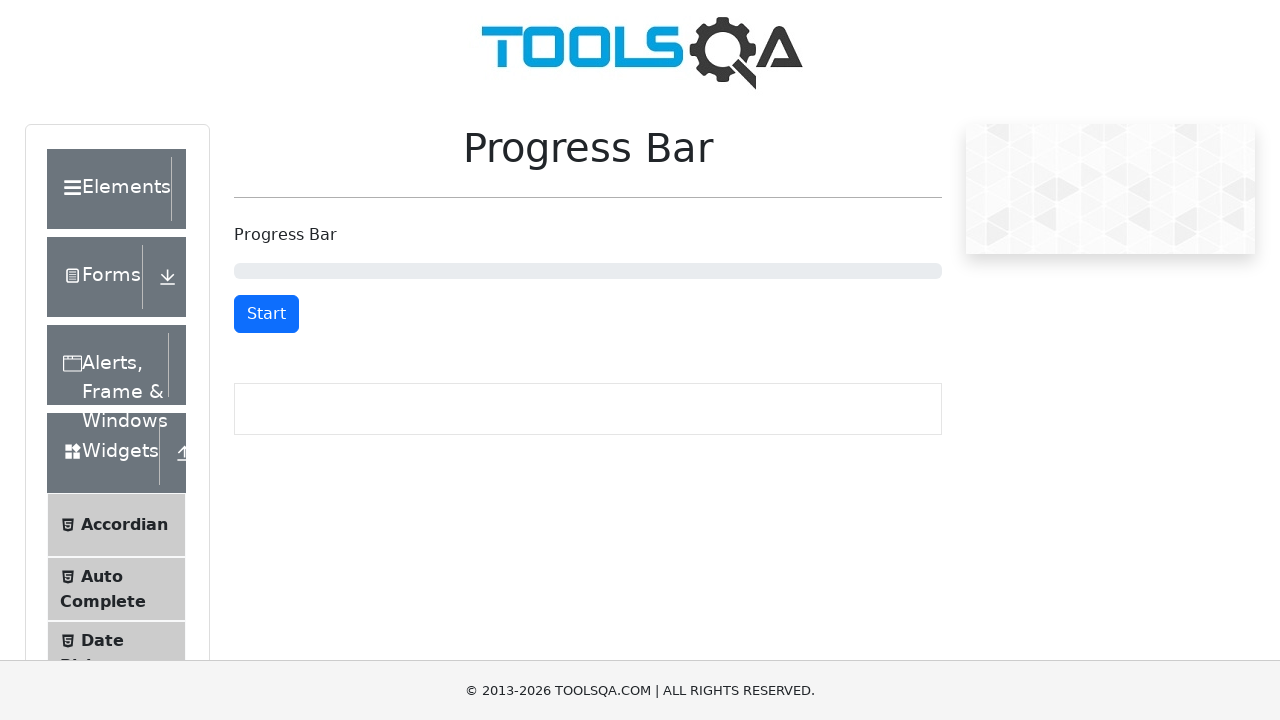

Clicked start button to begin progress bar at (266, 314) on #startStopButton
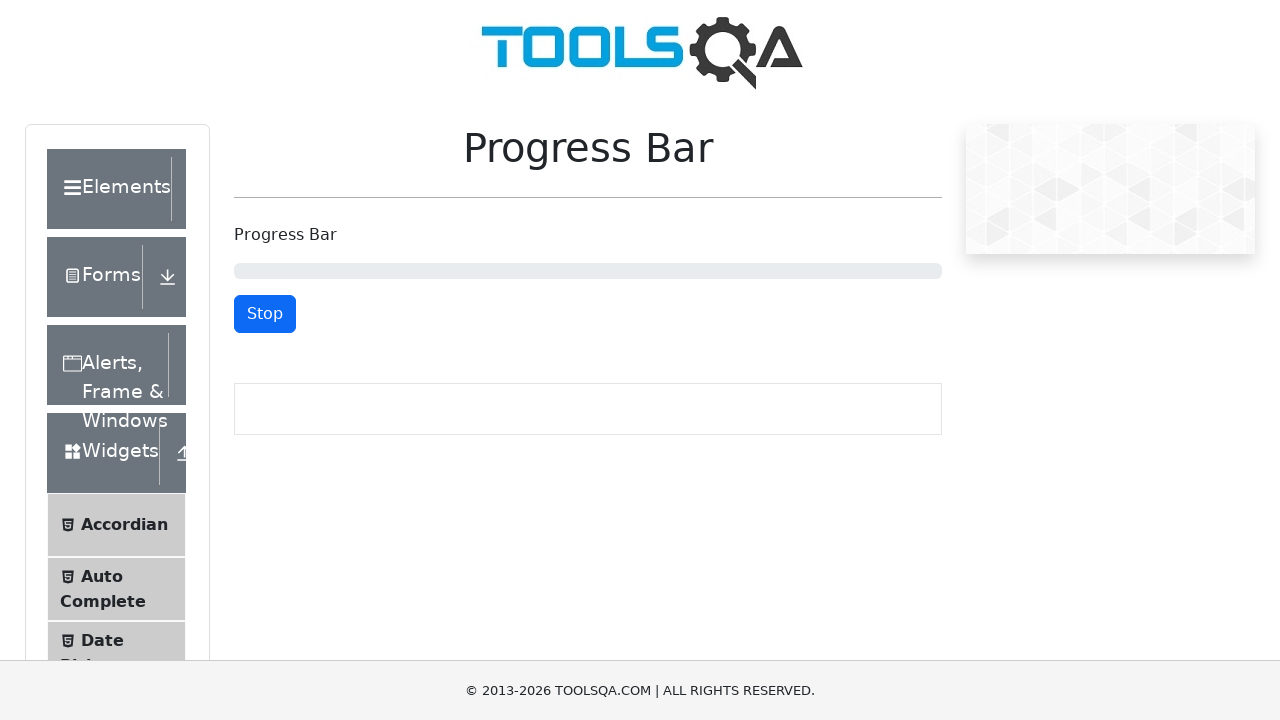

Progress bar reached 100% completion
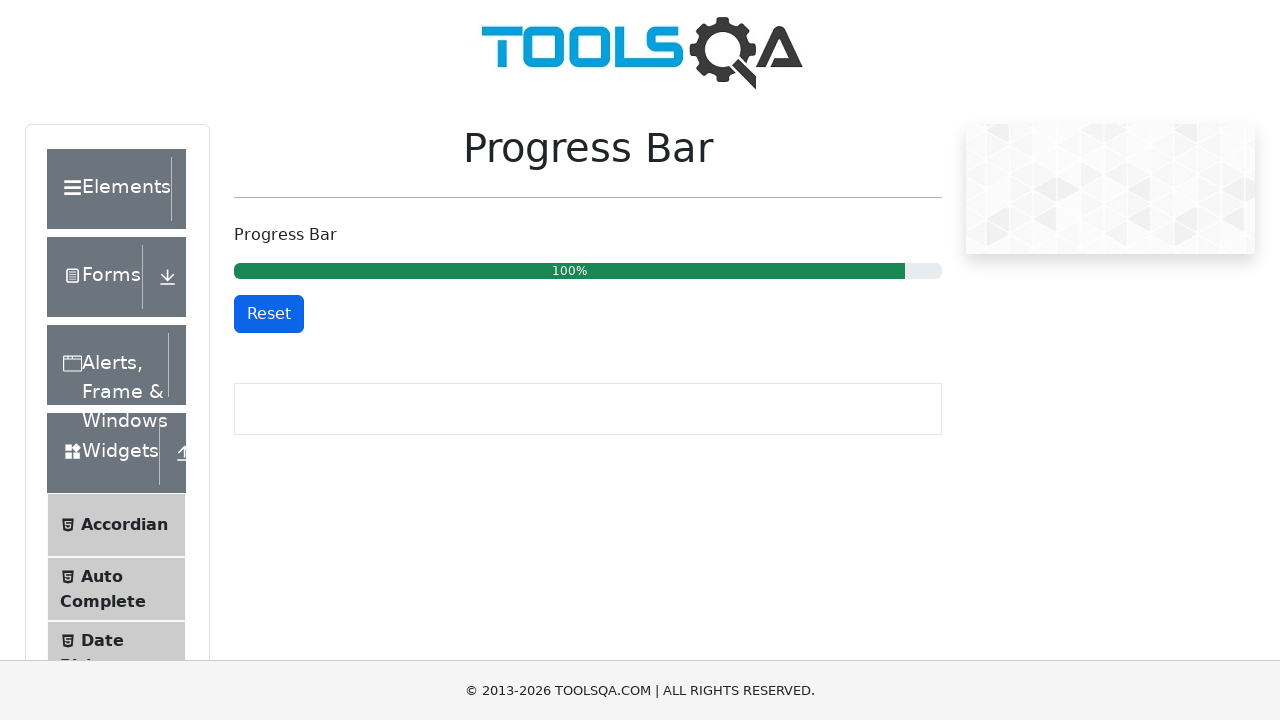

Clicked reset button to reset progress bar at (269, 314) on #resetButton
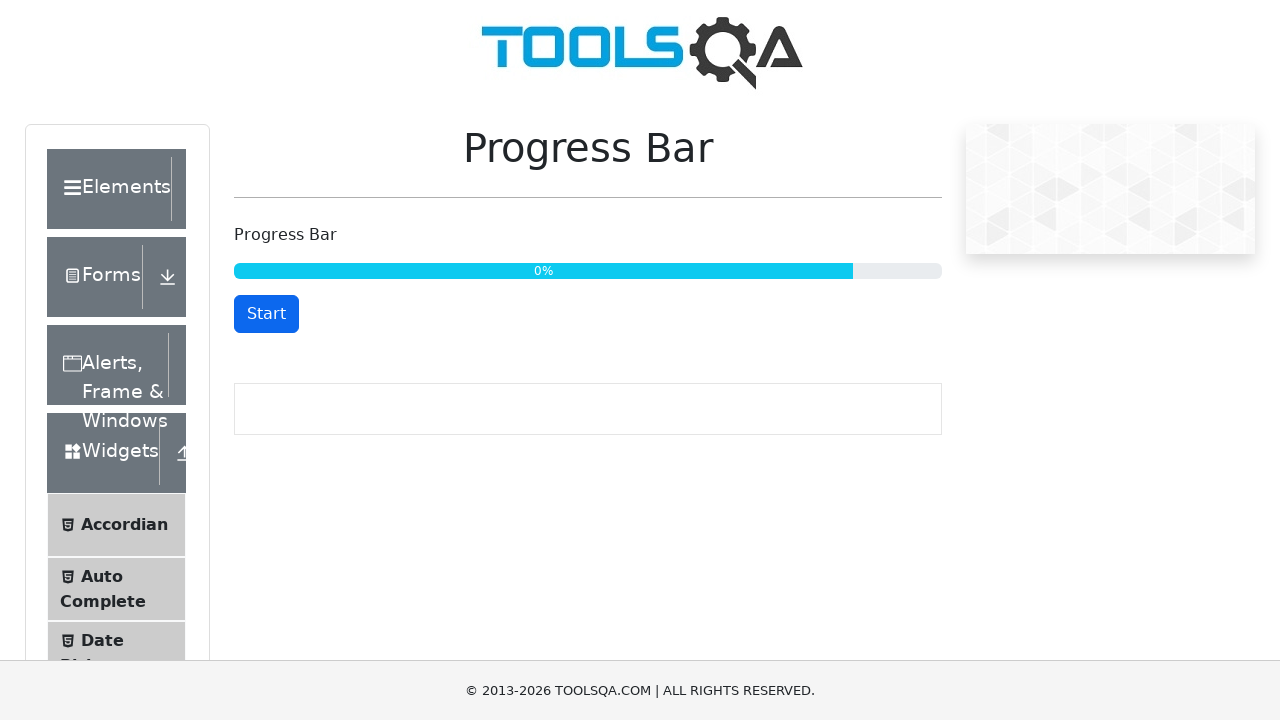

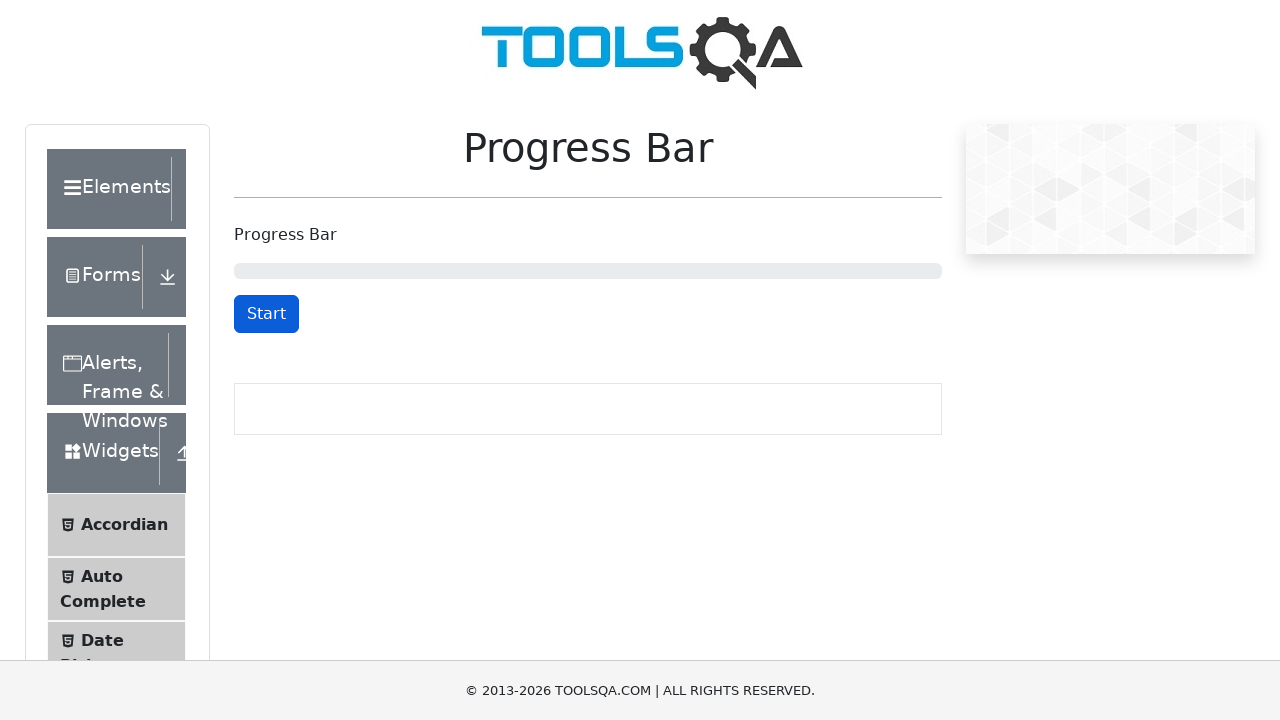